Tests a registration form by filling in personal information fields (first name, last name, email, phone, address) and submitting the form

Starting URL: http://suninjuly.github.io/registration1.html

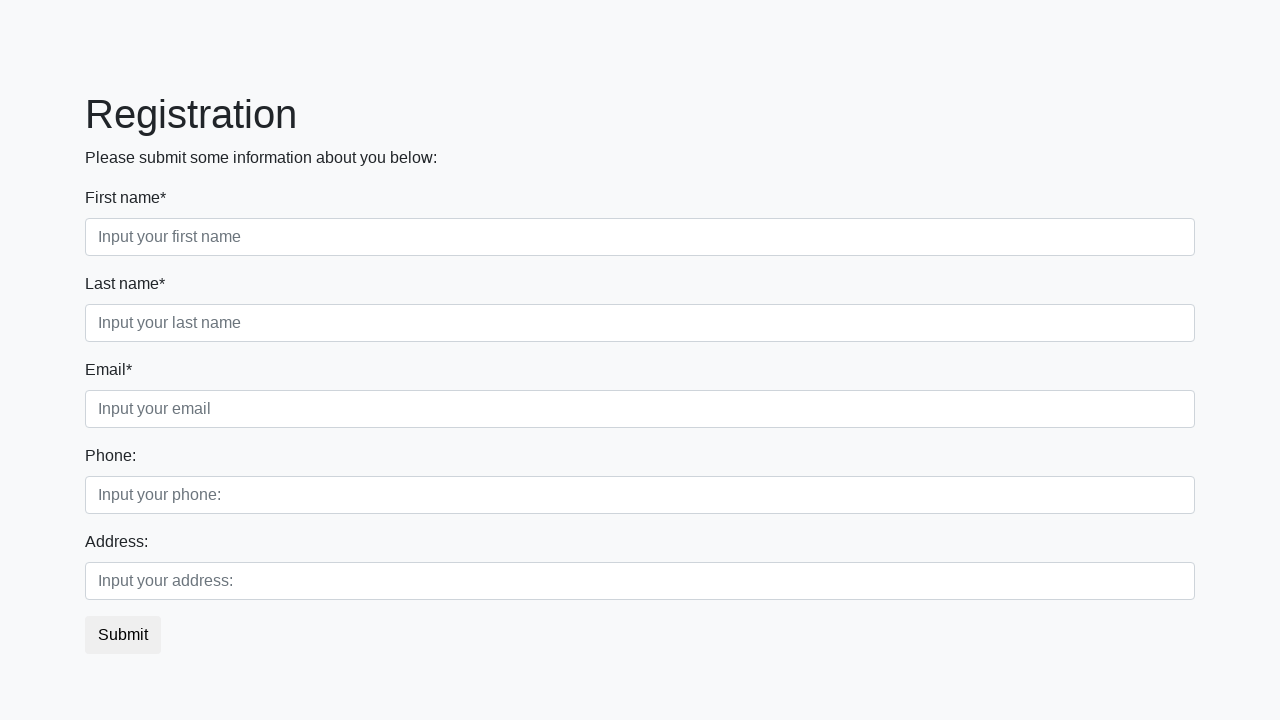

Filled first name field with 'John' on [placeholder='Input your first name']
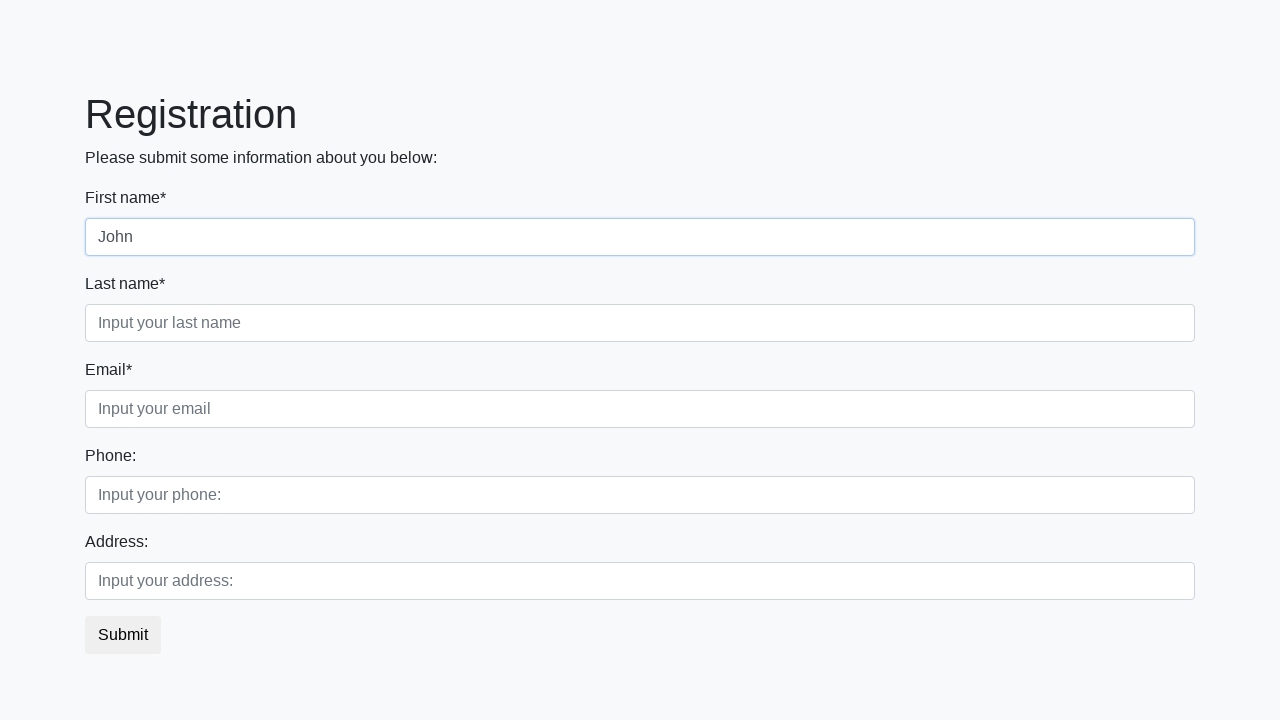

Filled last name field with 'Smith' on [placeholder='Input your last name']
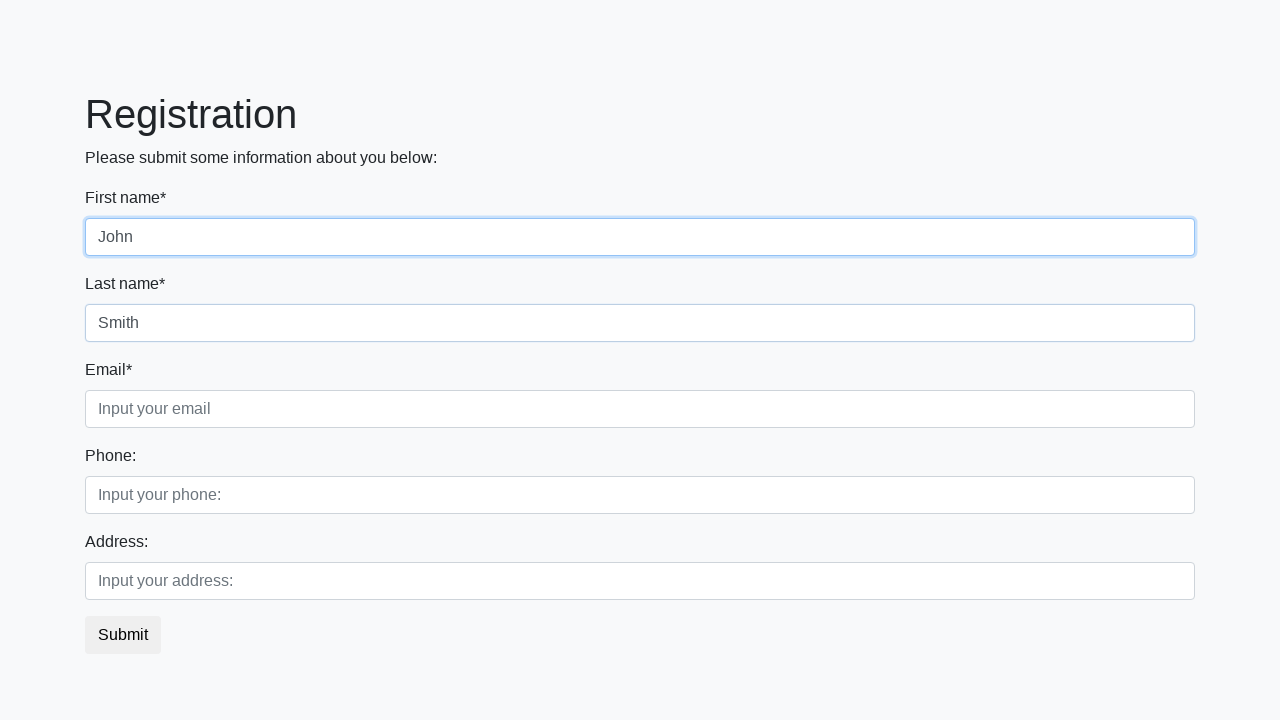

Filled email field with 'john.smith@example.com' on [placeholder='Input your email']
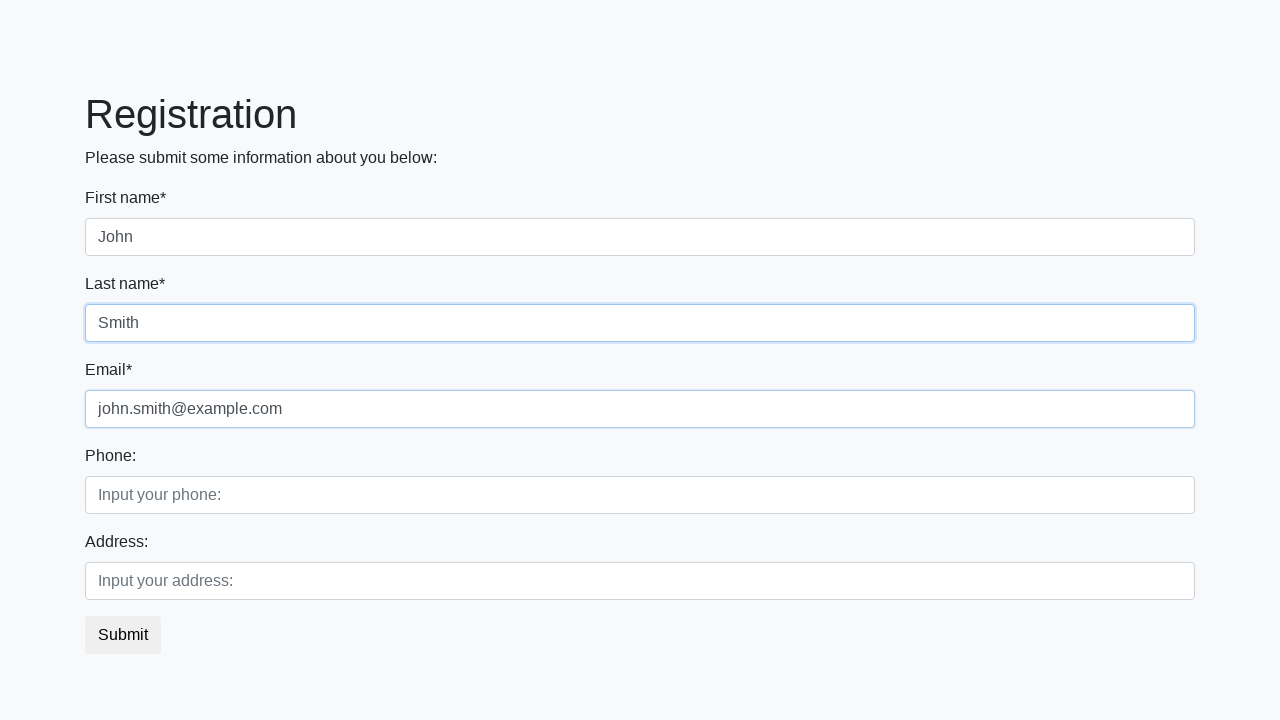

Filled phone field with '5551234567' on [placeholder='Input your phone:']
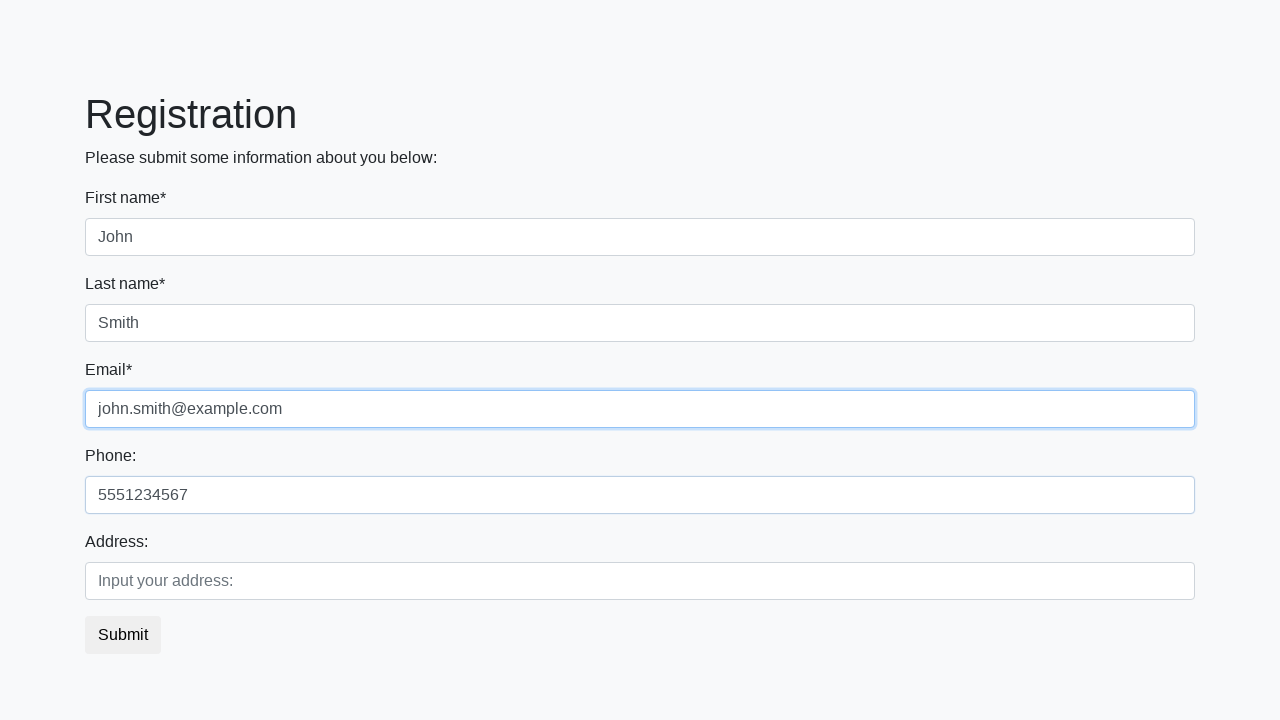

Filled address field with '123 Main Street' on [placeholder='Input your address:']
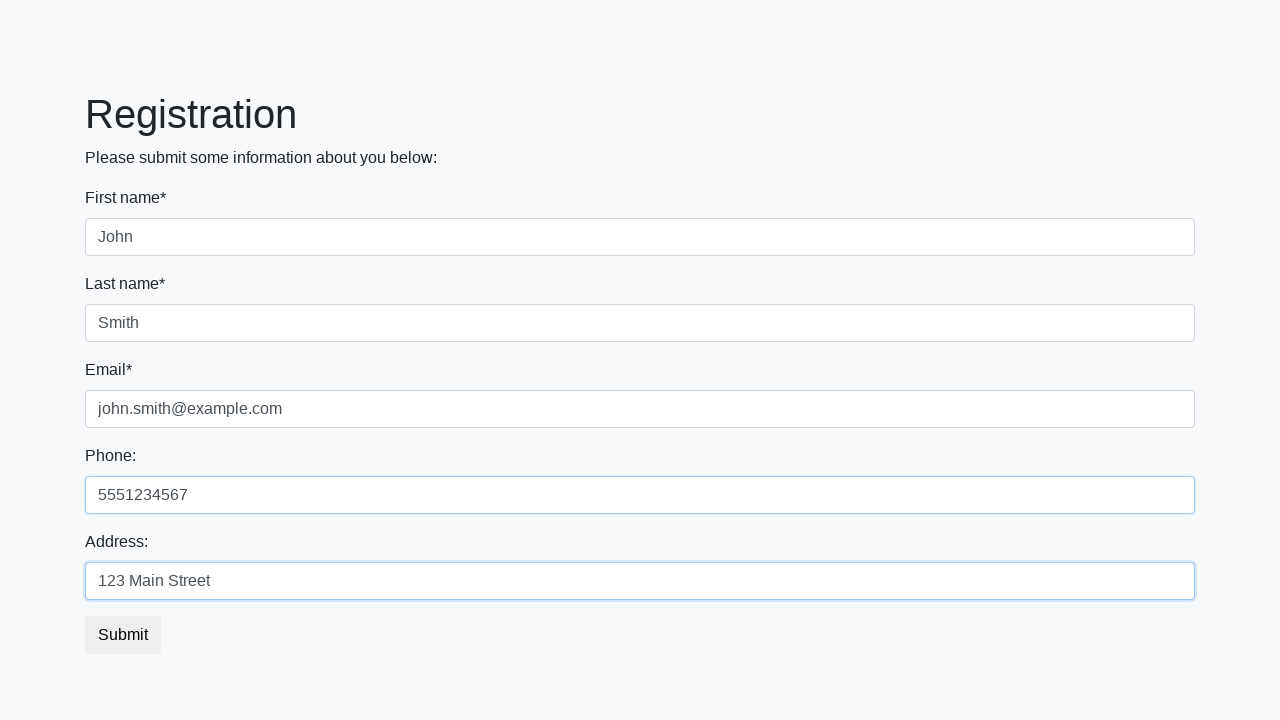

Clicked submit button to register at (123, 635) on button.btn
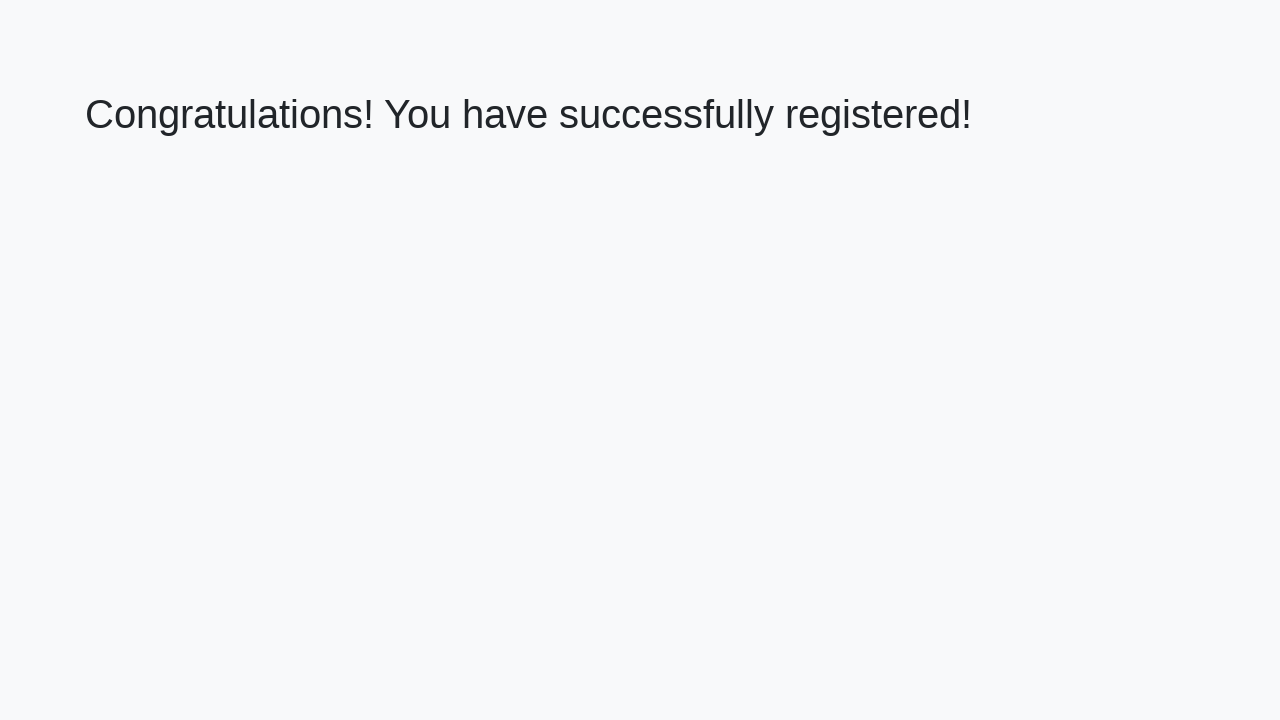

Registration form submitted and success message appeared
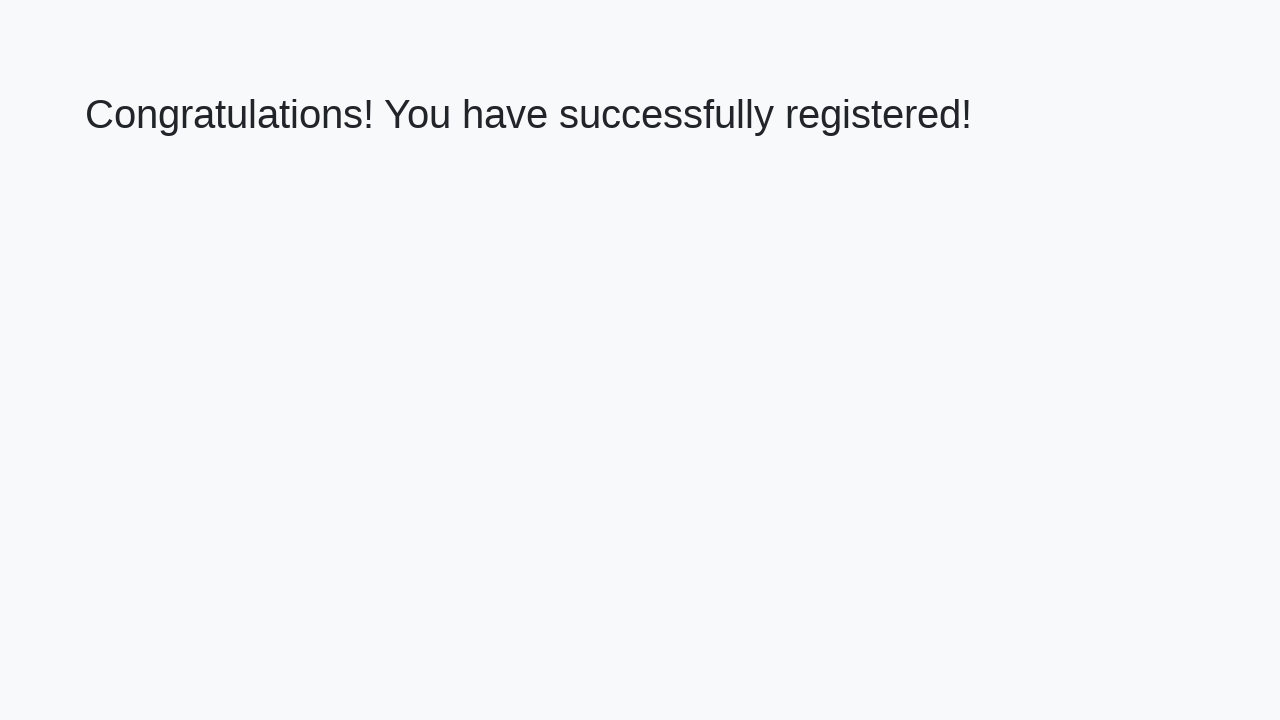

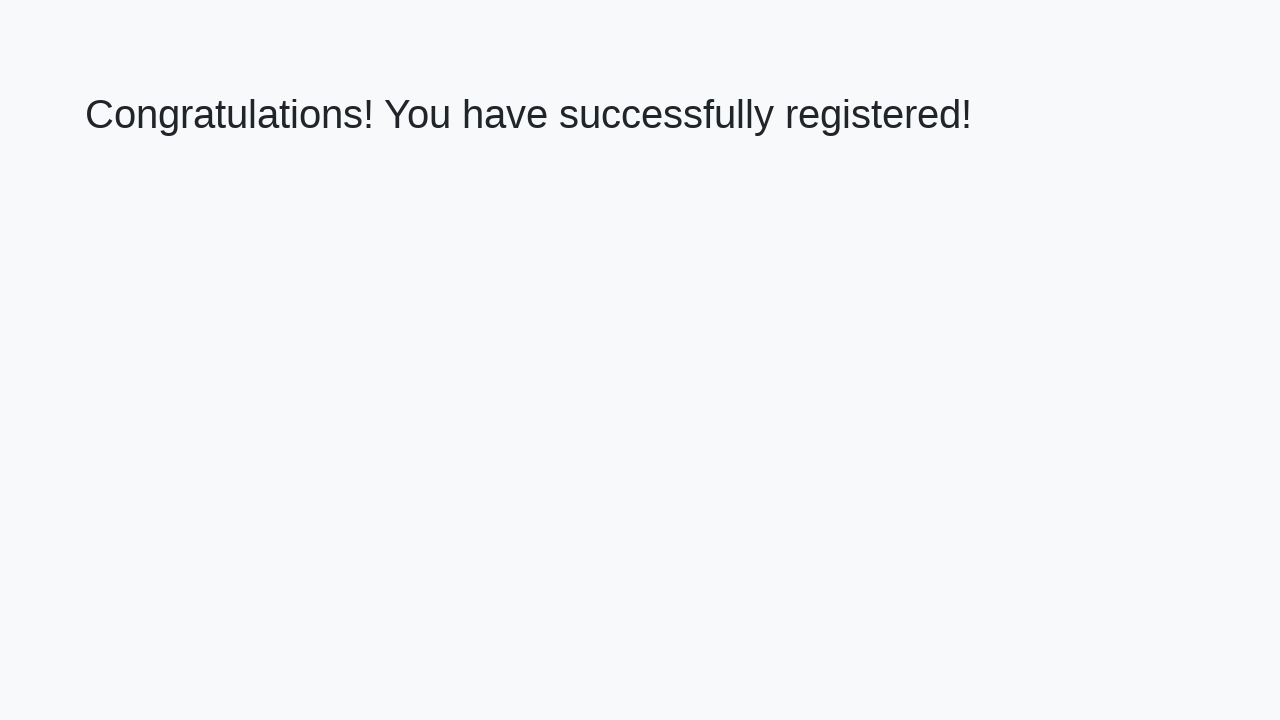